Tests registration form validation with invalid email format and mismatched confirmation email

Starting URL: https://alada.vn/tai-khoan/dang-ky.html

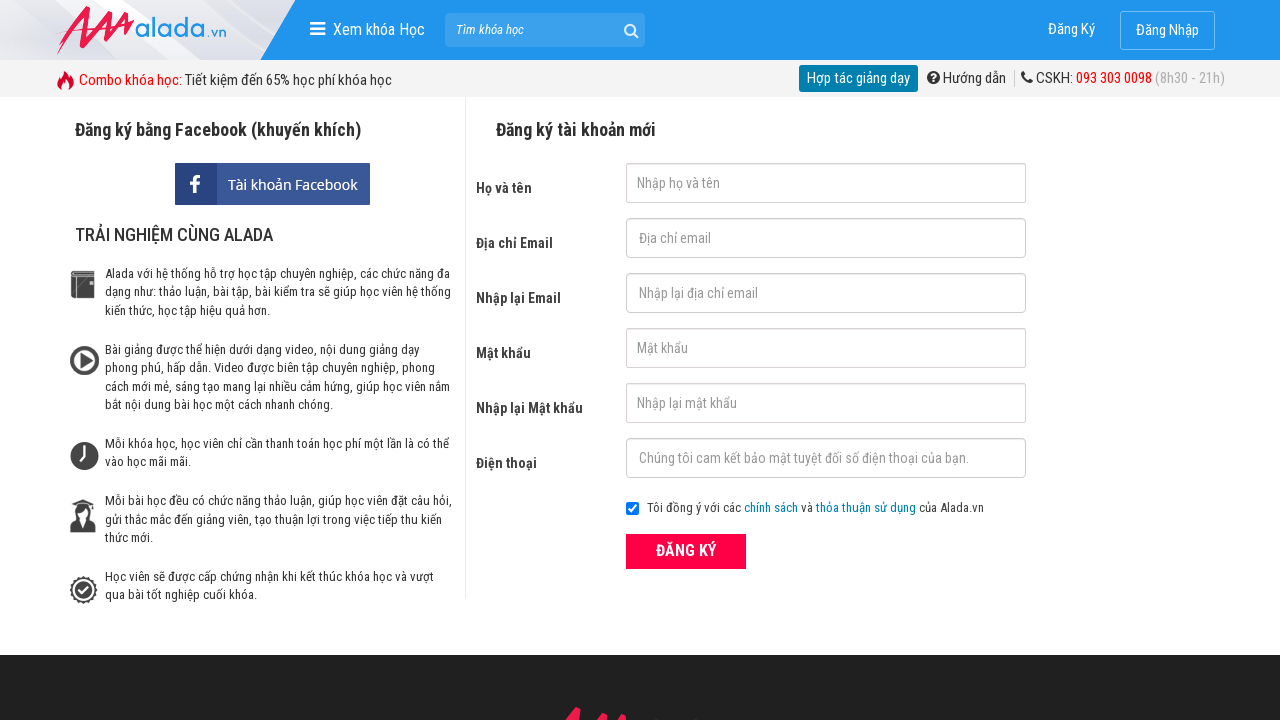

Filled first name field with 'nhuQuynh' on #txtFirstname
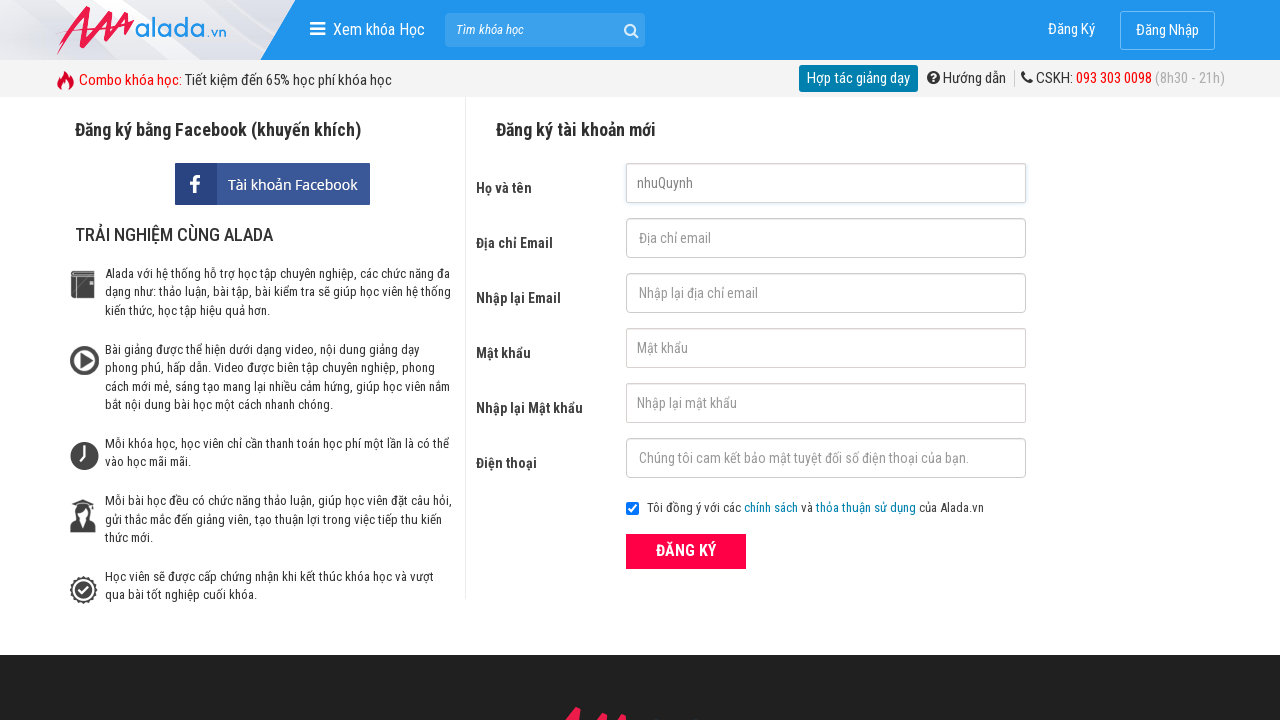

Filled email field with invalid format 'quynh.ho' on #txtEmail
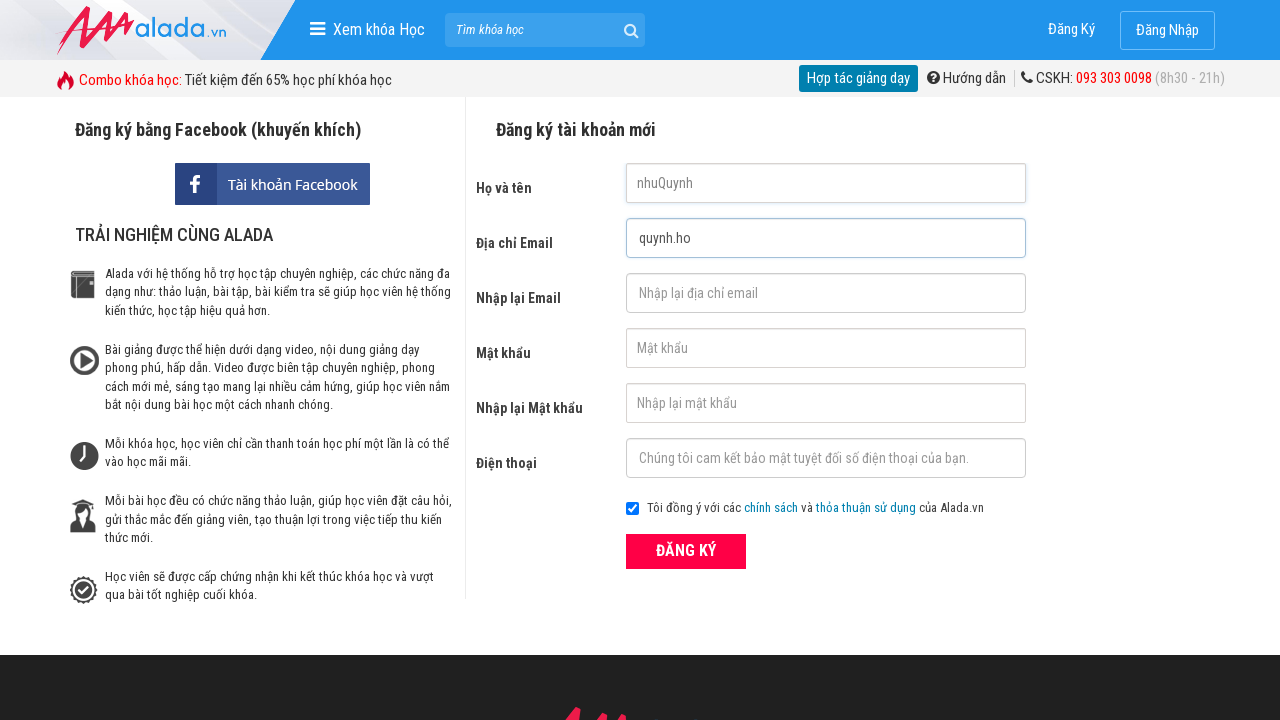

Filled confirmation email field with 'quynhho' on #txtCEmail
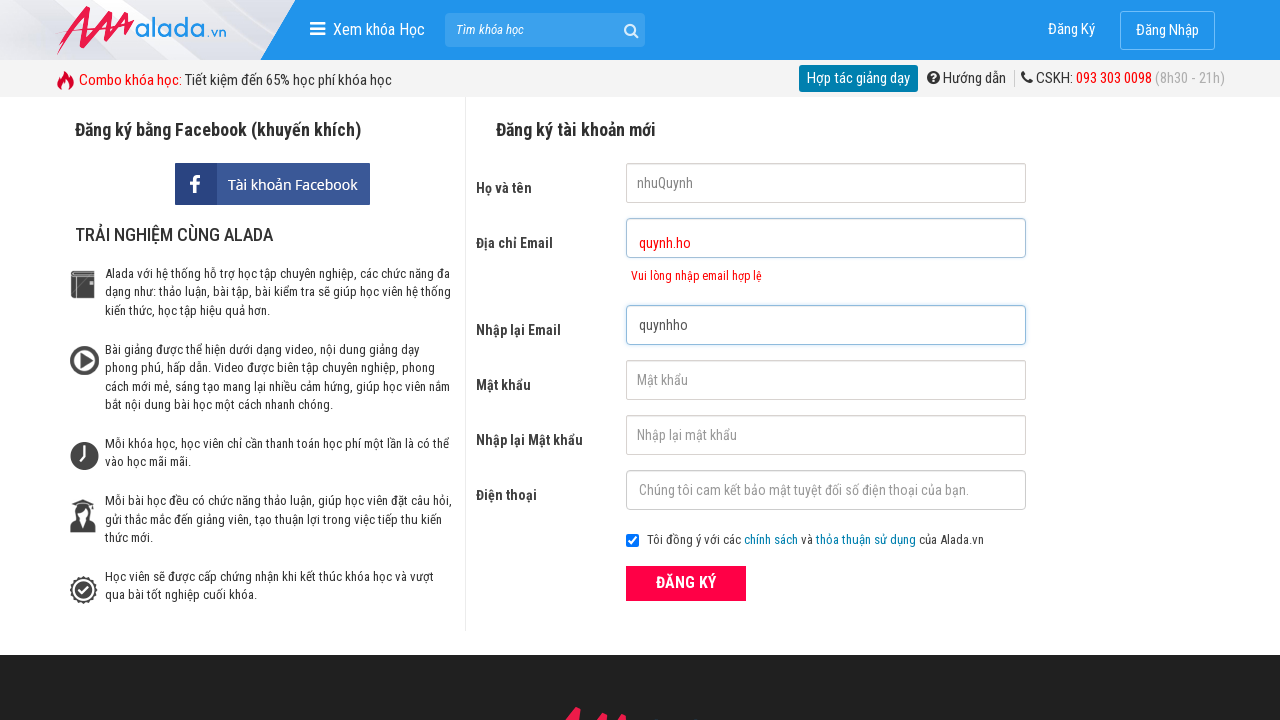

Filled password field with 'nhuquynh123' on #txtPassword
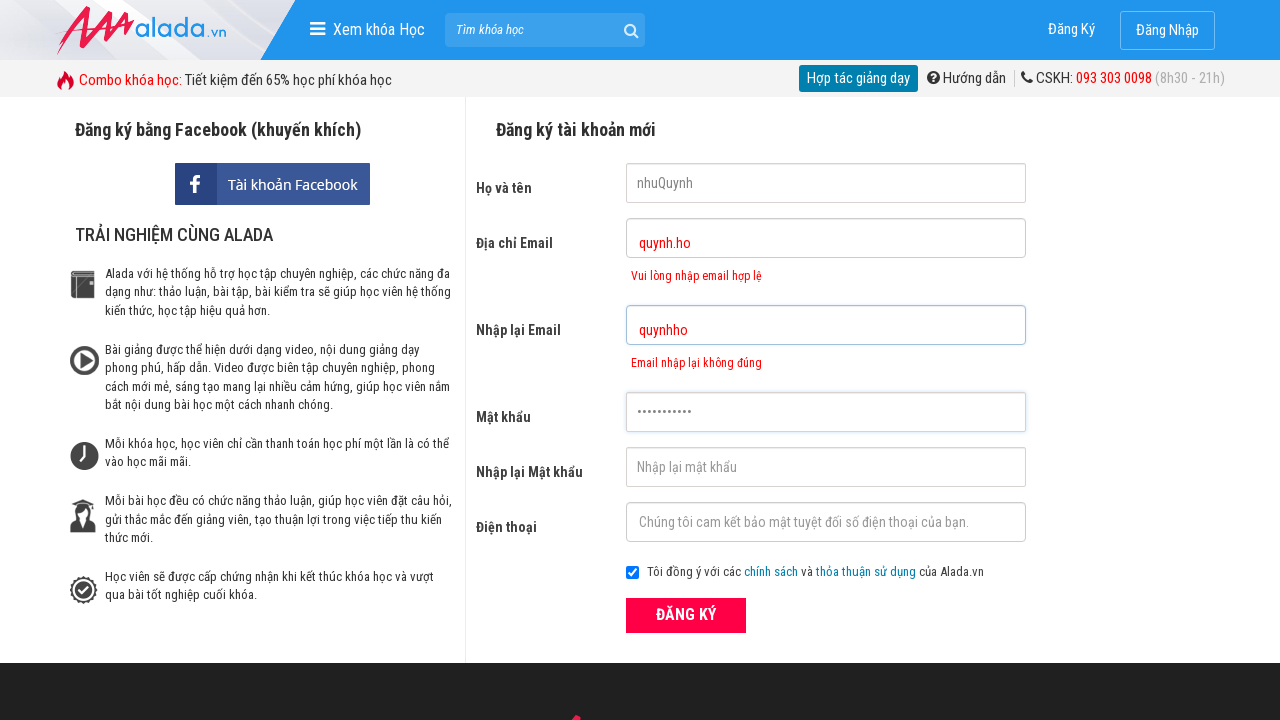

Filled confirmation password field with 'nhuquynh123' on #txtCPassword
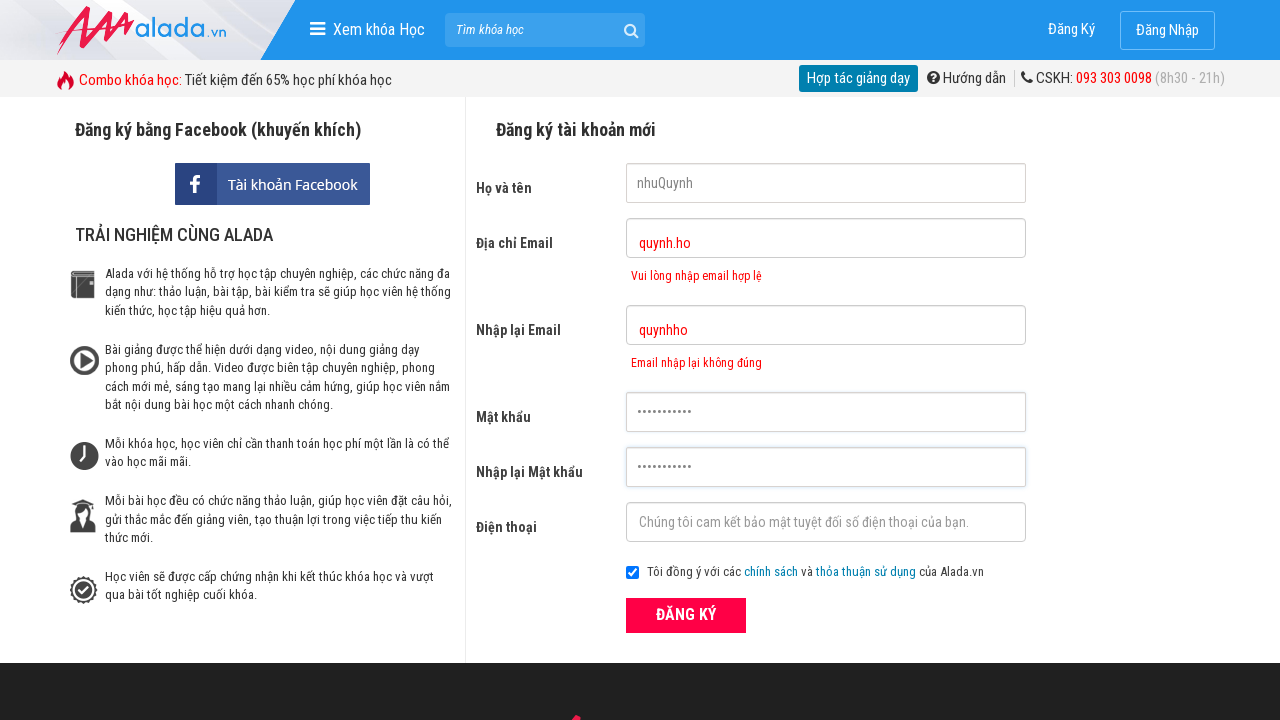

Filled phone field with '0123344567' on #txtPhone
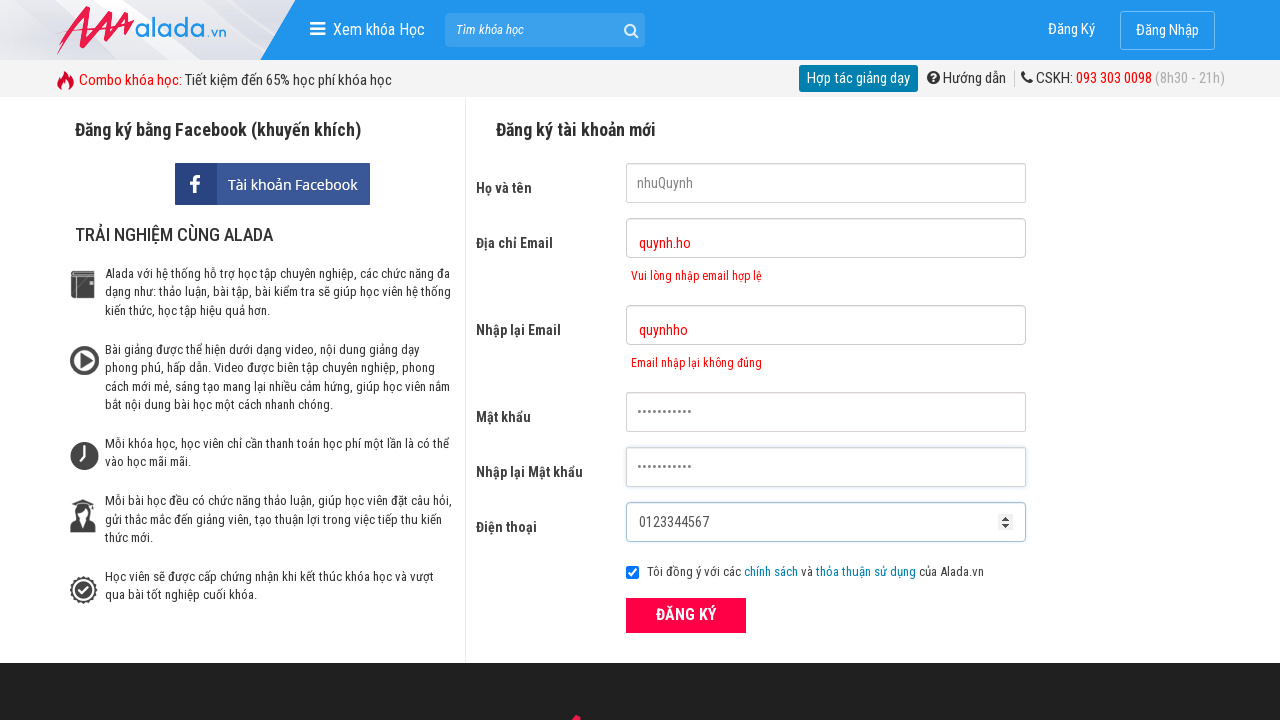

Clicked ĐĂNG KÝ (Register) button at (686, 615) on xpath=//form[@id='frmLogin']//button[text()='ĐĂNG KÝ']
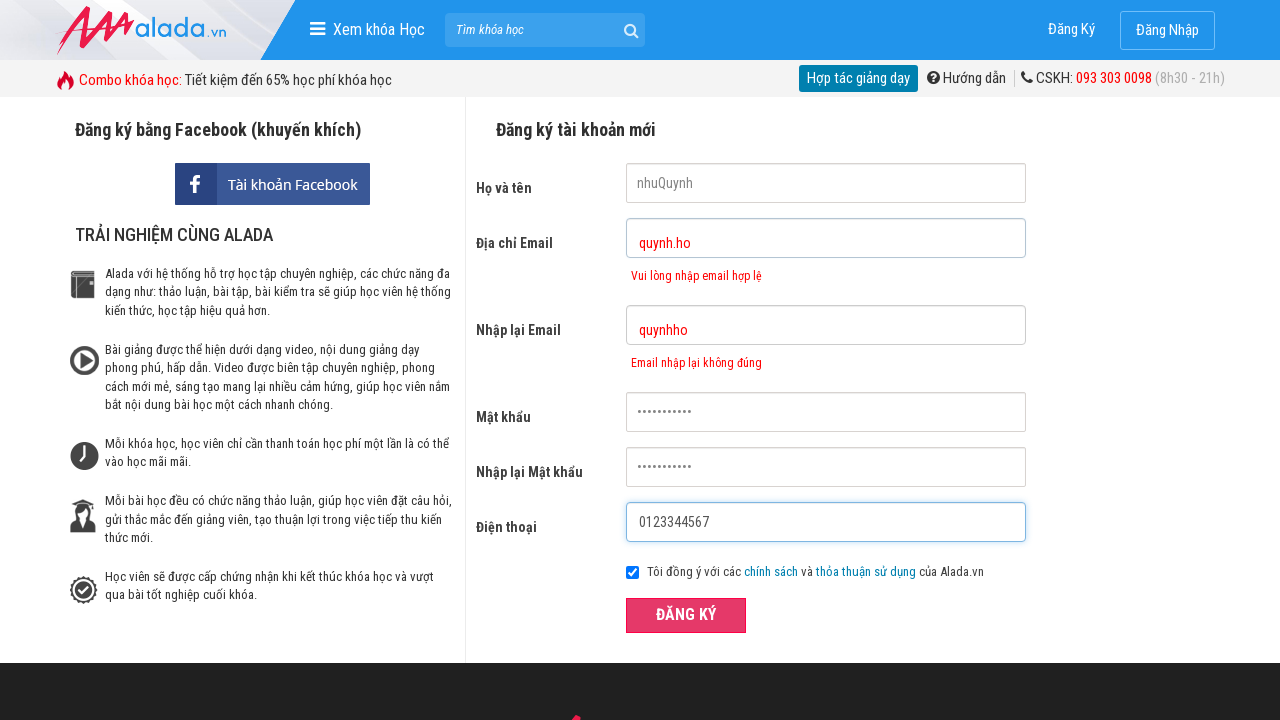

Email error message appeared on form
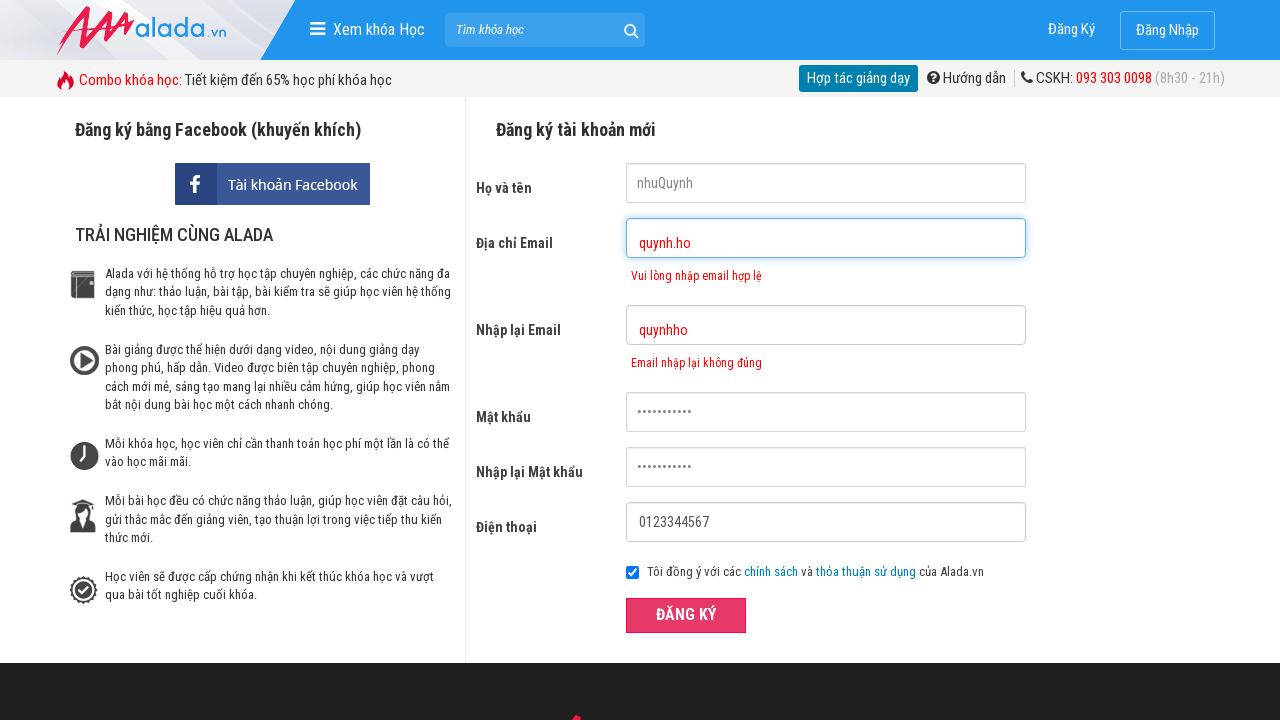

Verified email validation error message: 'Vui lòng nhập email hợp lệ'
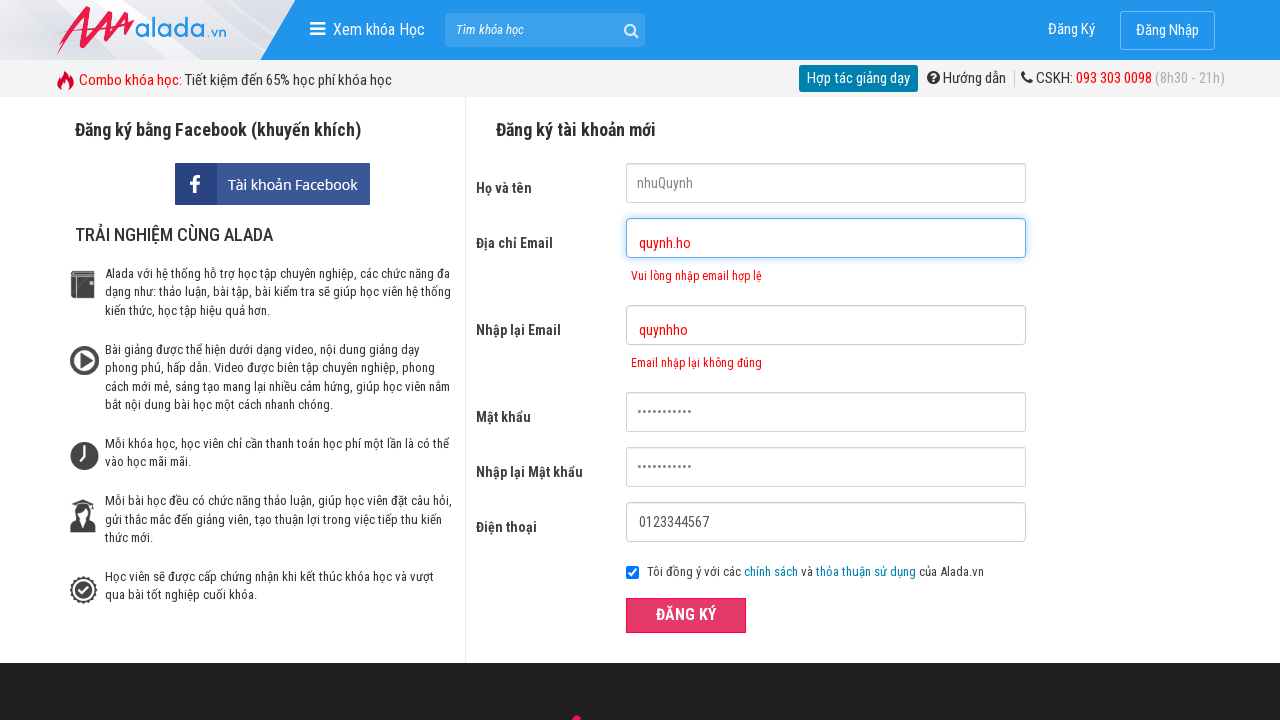

Verified confirmation email error message: 'Email nhập lại không đúng'
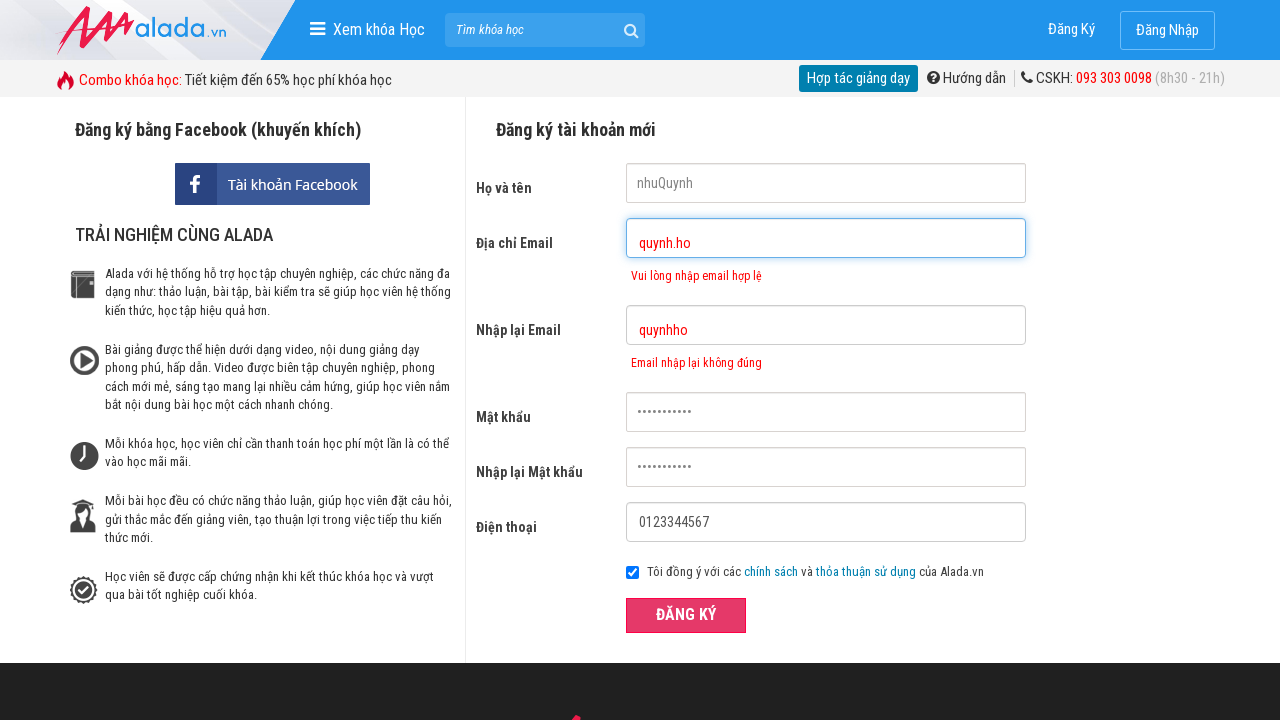

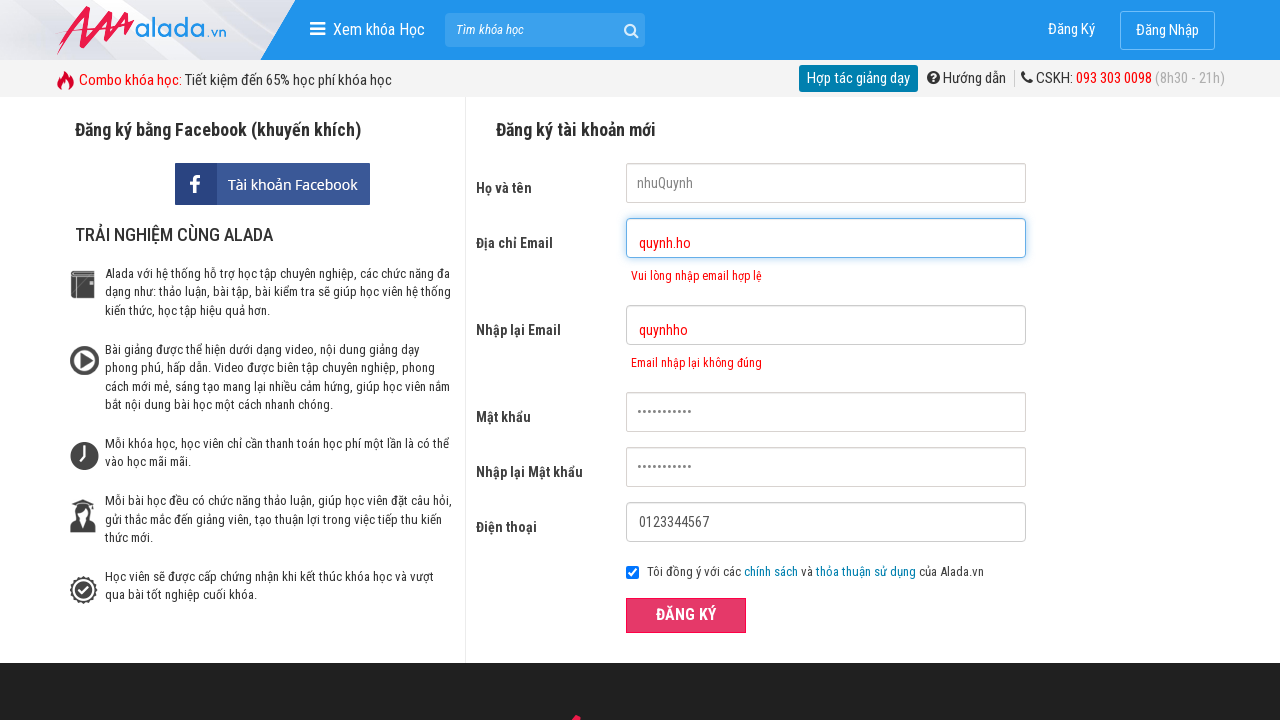